Tests dynamic content by refreshing the page multiple times

Starting URL: https://the-internet.herokuapp.com/dynamic_content?with_content=static

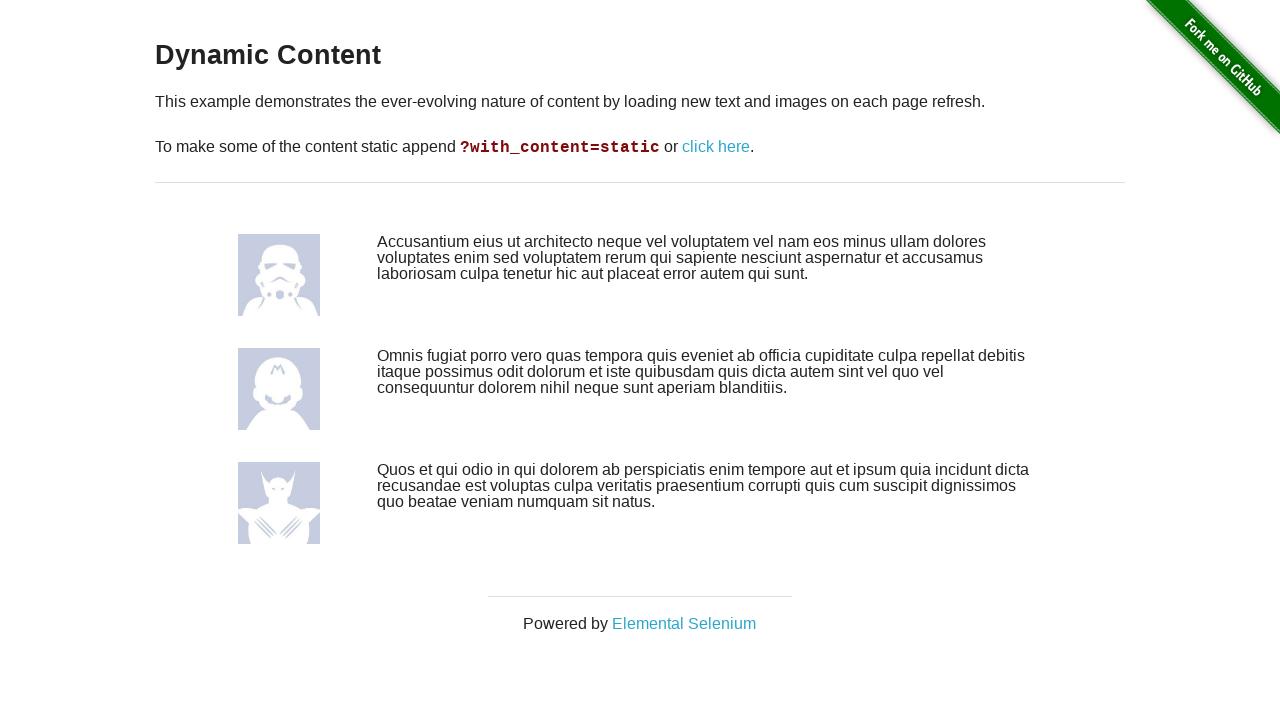

Navigated to dynamic content page with static content
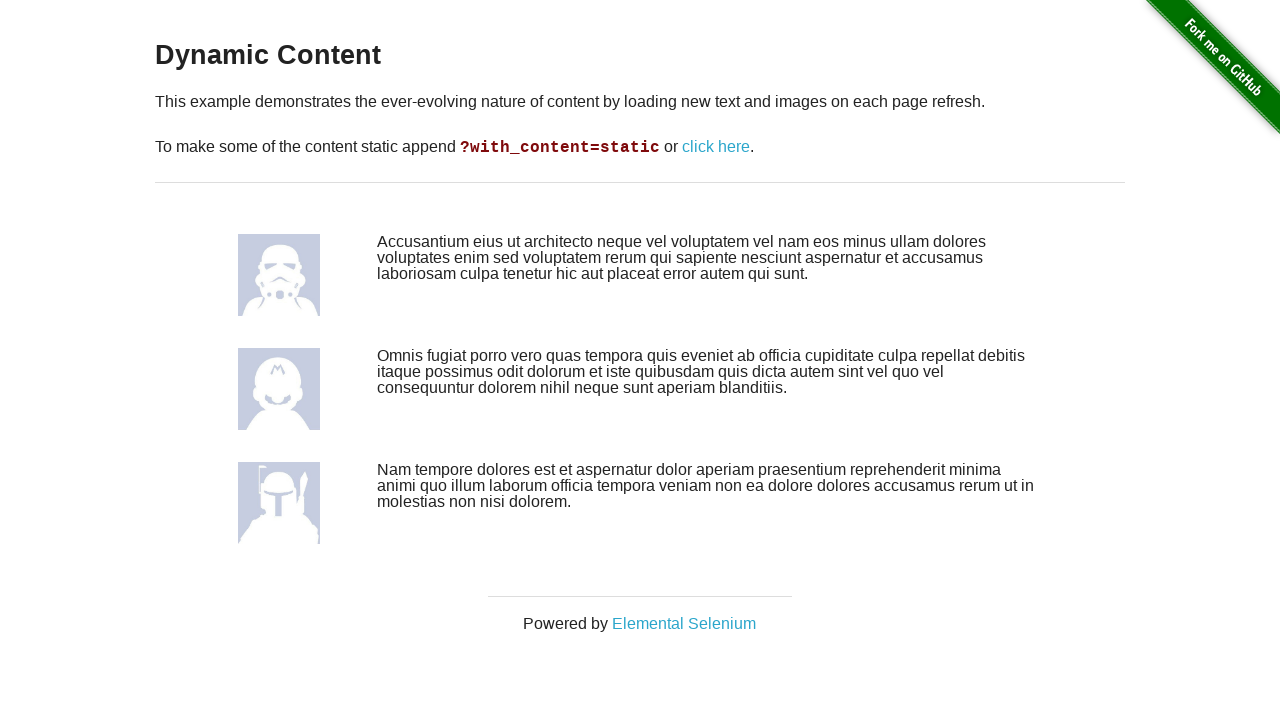

Reloaded page to observe dynamic content changes (iteration 1)
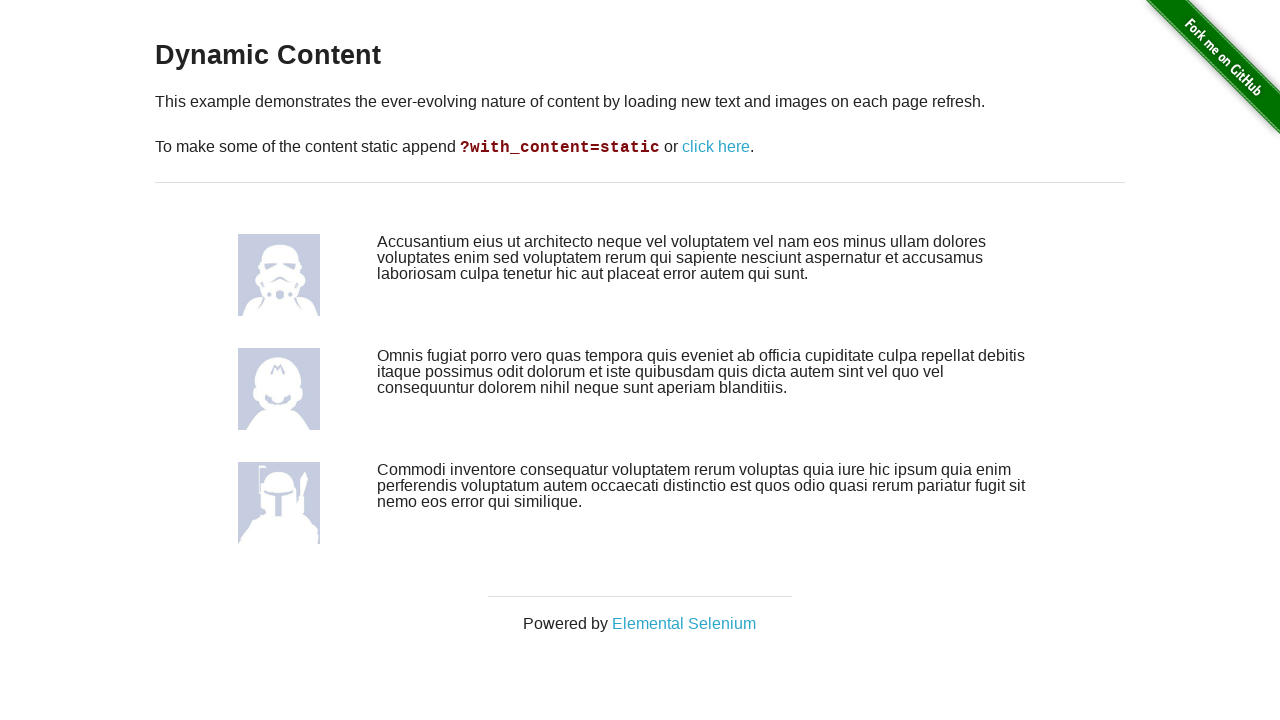

Reloaded page to observe dynamic content changes (iteration 2)
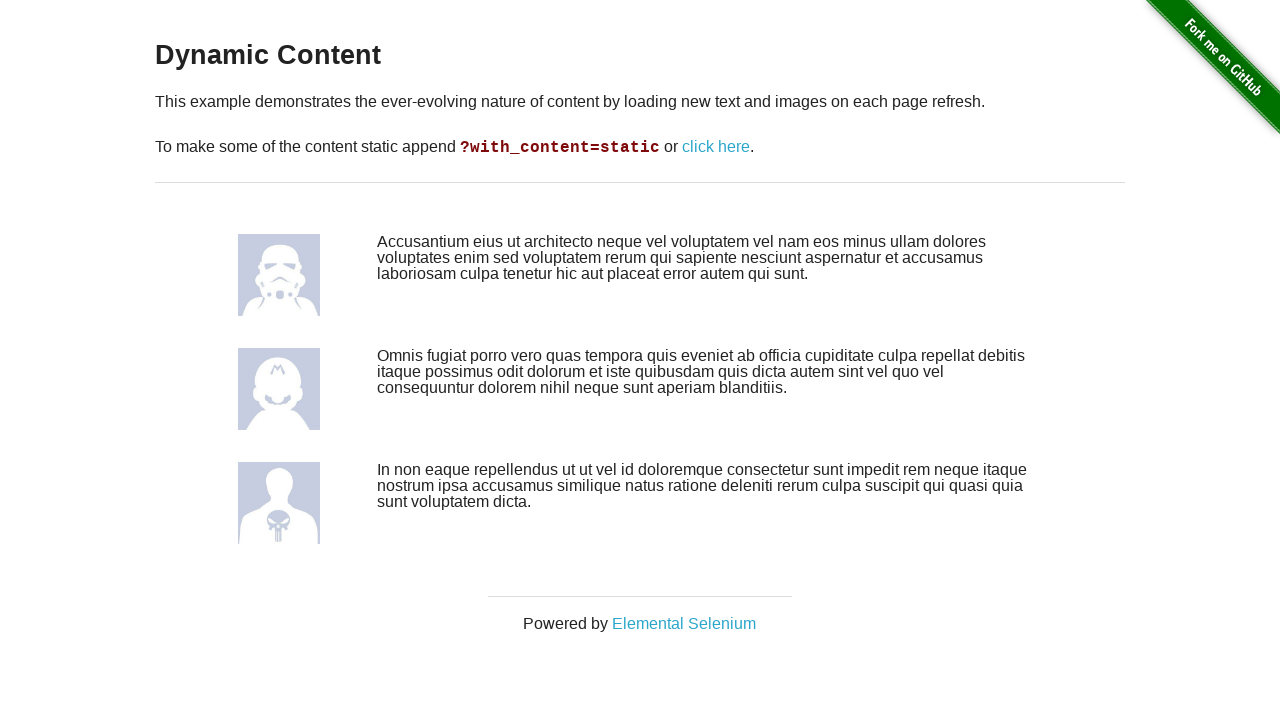

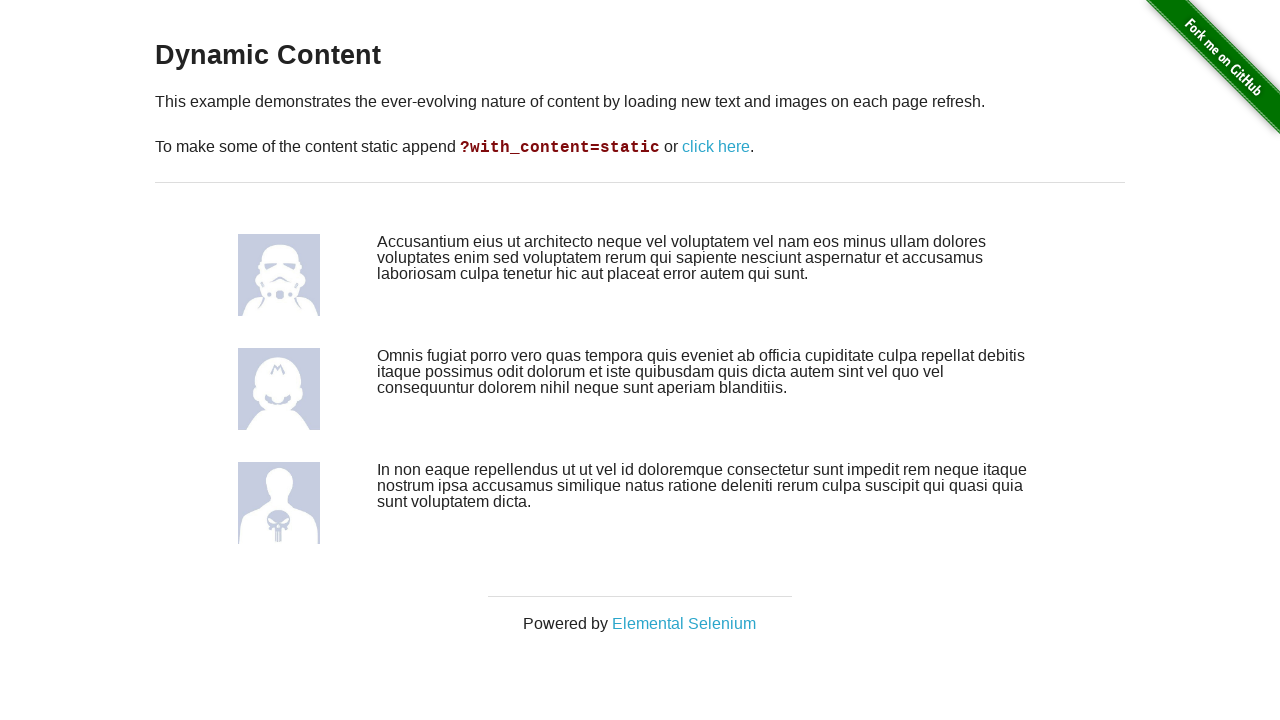